Tests the Buttons section on DemoQA by performing double-click, right-click, and regular click actions on different buttons and verifying the response messages.

Starting URL: https://demoqa.com

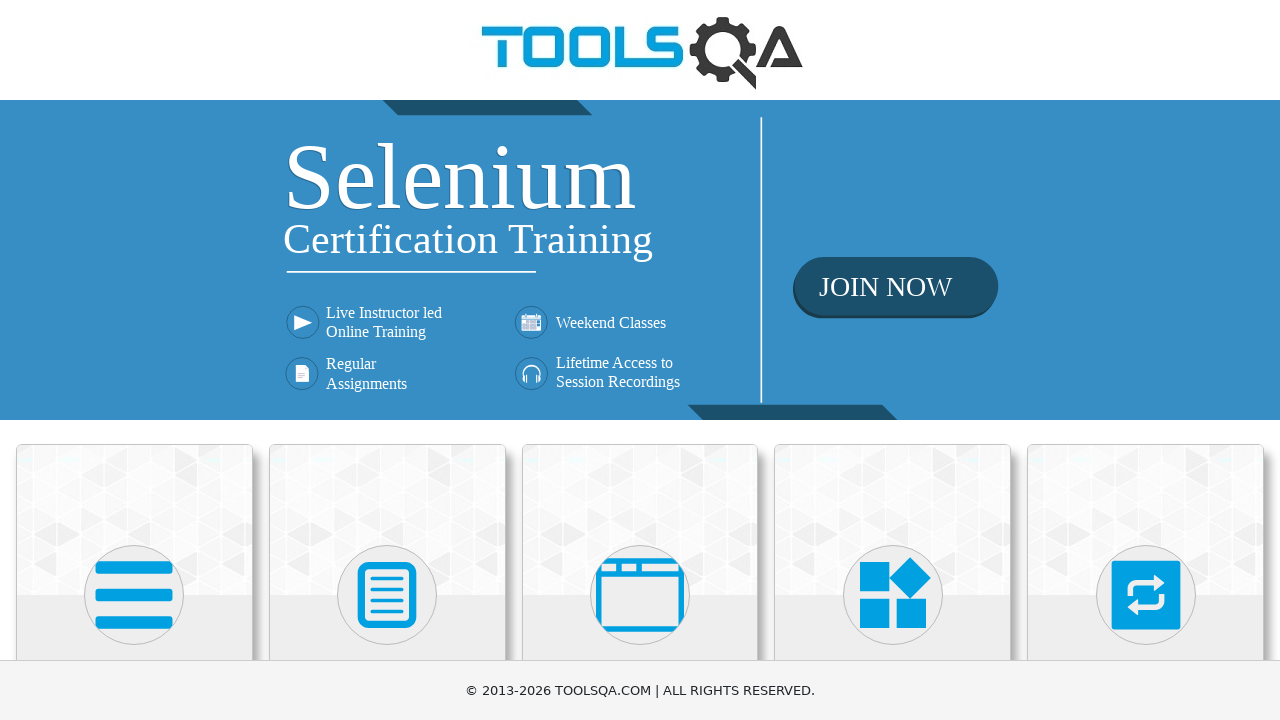

Clicked on Elements menu card at (134, 360) on text=Elements
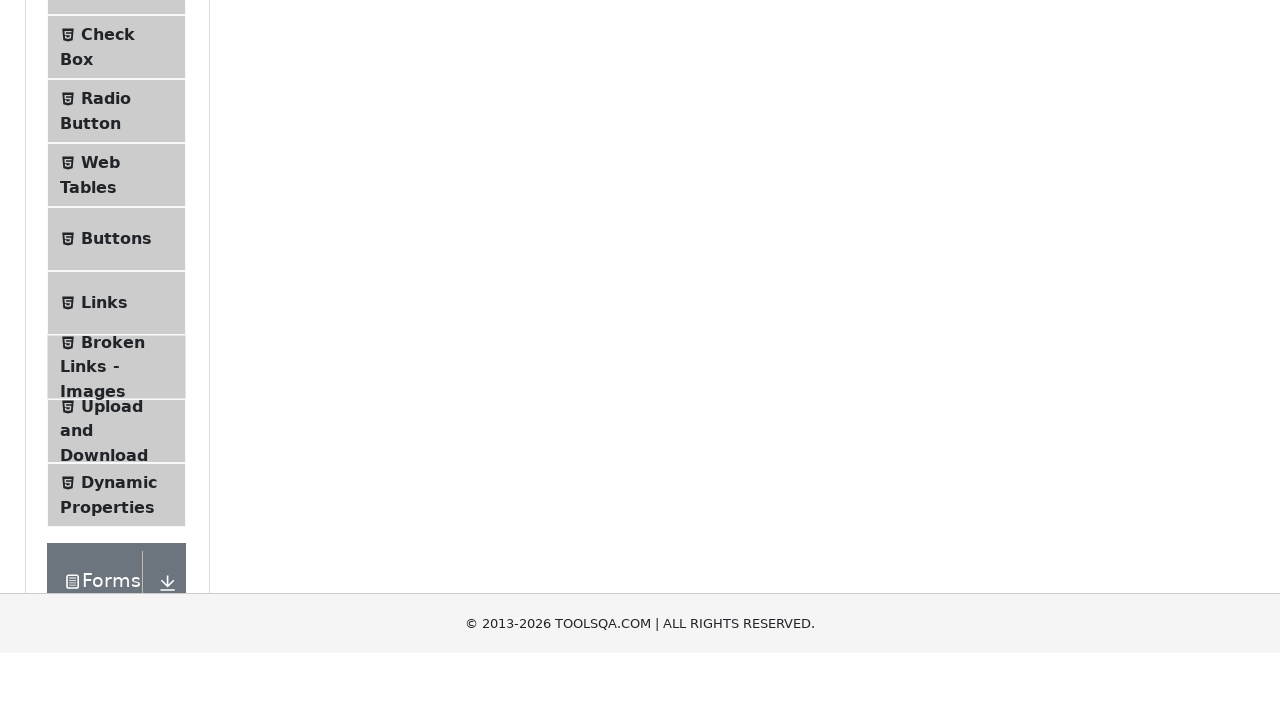

Clicked on Buttons menu item at (116, 517) on xpath=//*[@id='item-4']
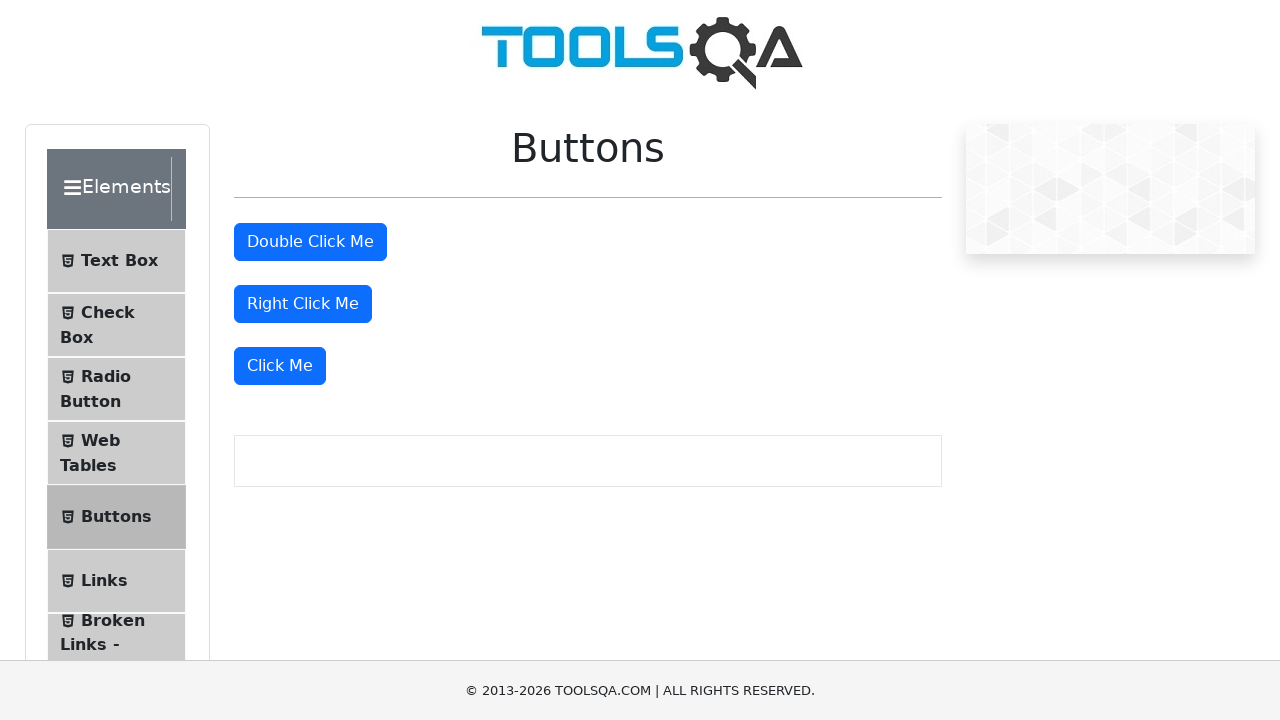

Double-clicked on the double click button at (310, 242) on #doubleClickBtn
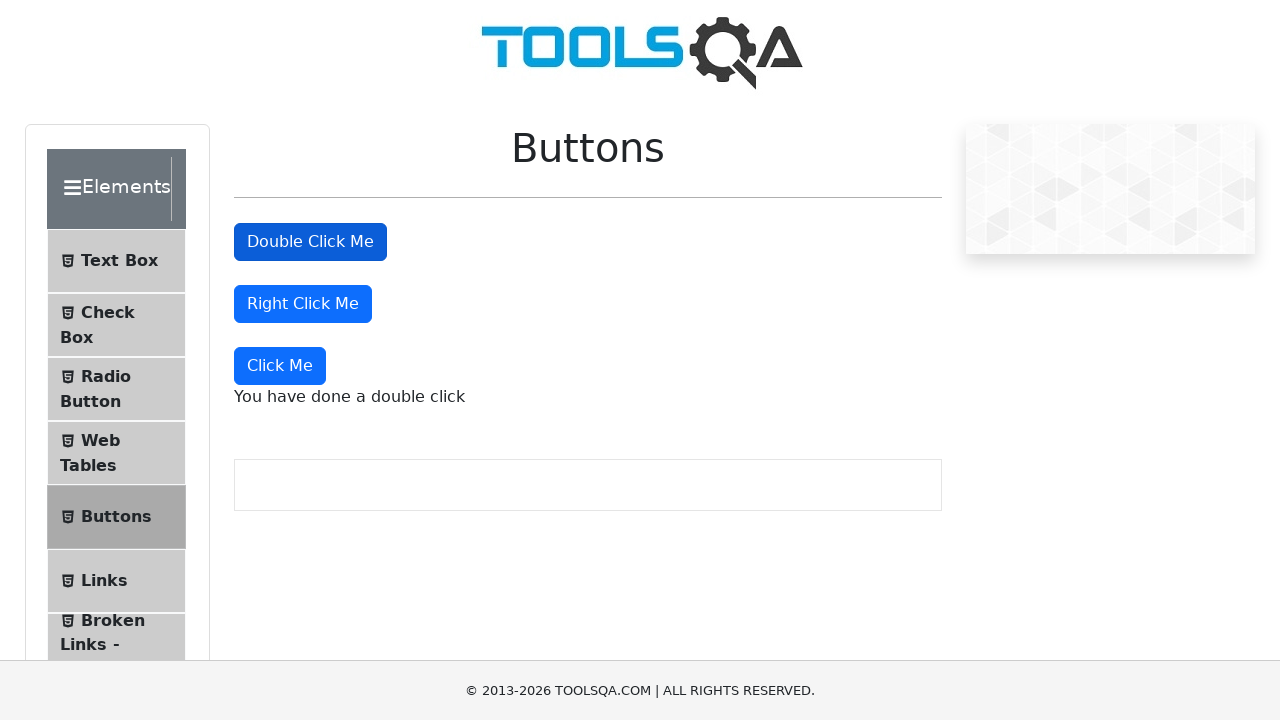

Right-clicked on the right click button at (303, 304) on #rightClickBtn
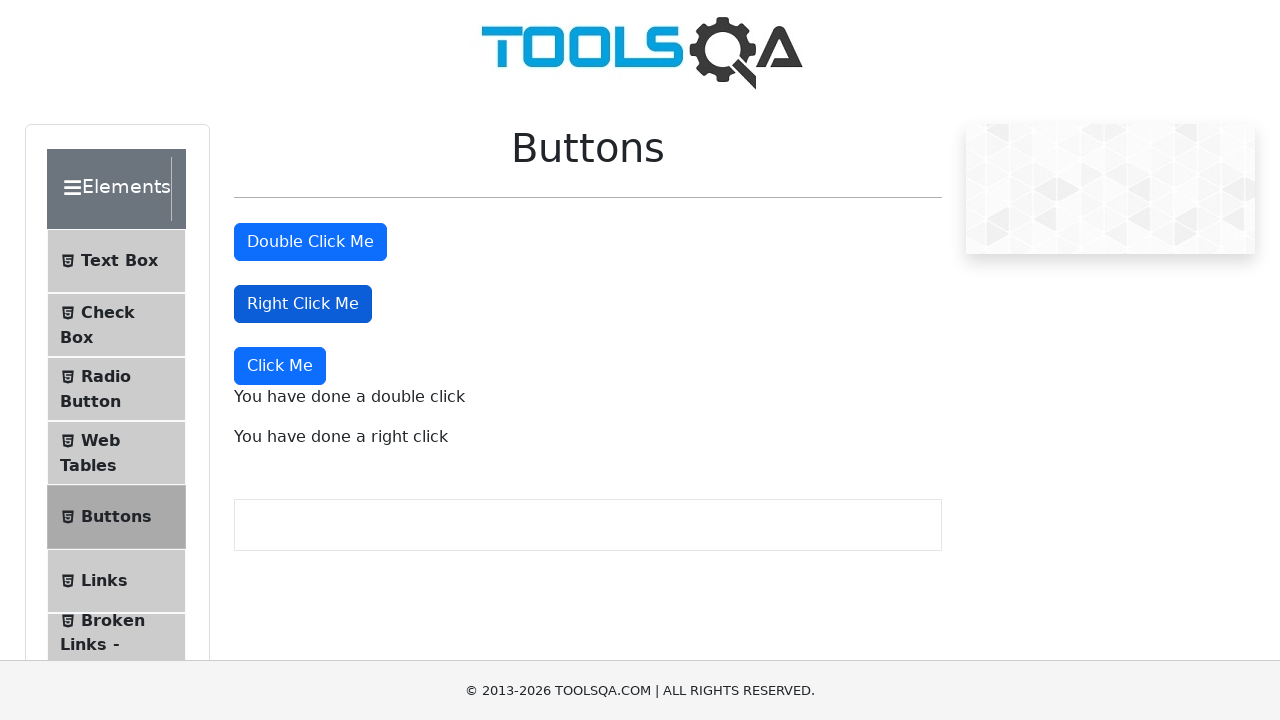

Clicked the regular Click Me button at (280, 366) on xpath=//button[text()='Click Me']
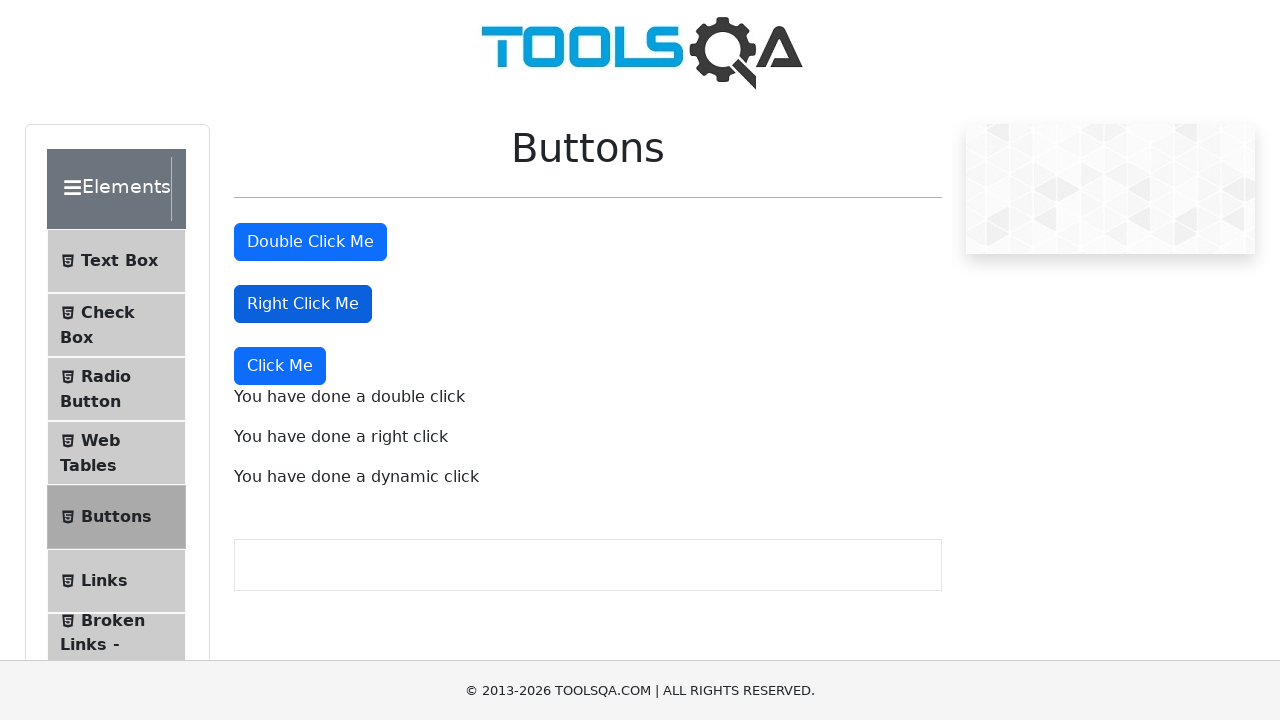

Double-click result message appeared
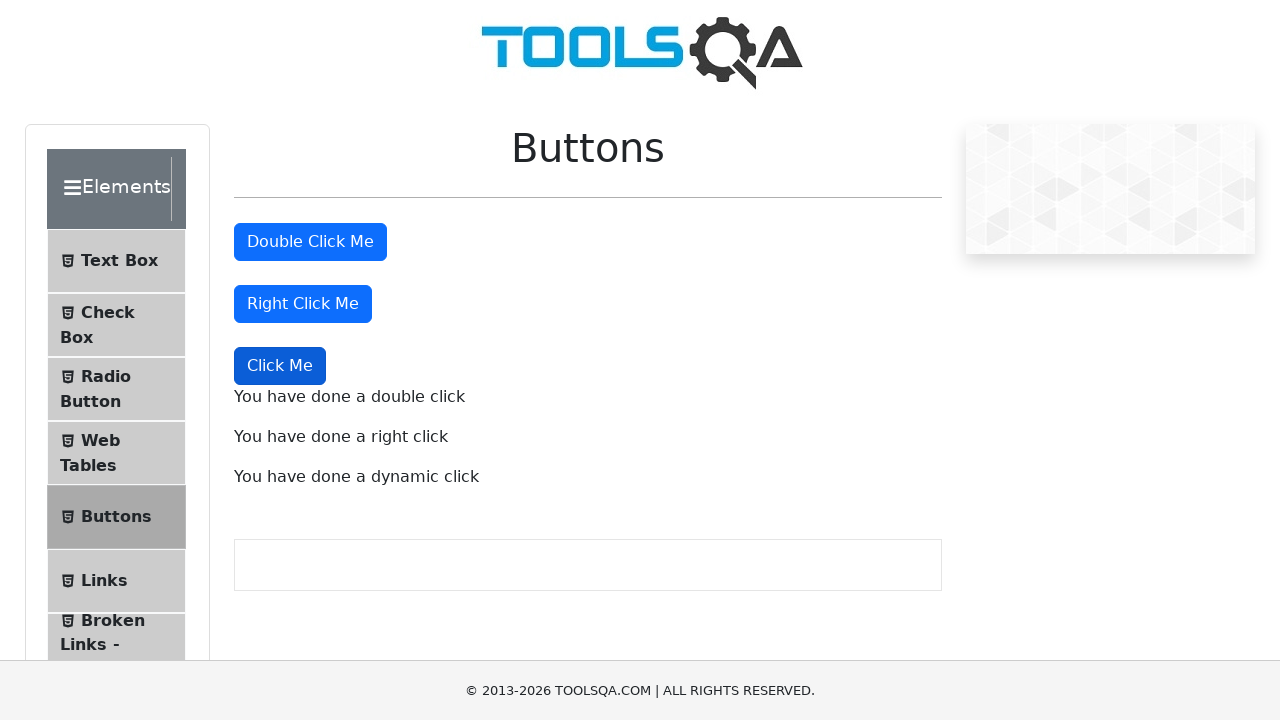

Right-click result message appeared
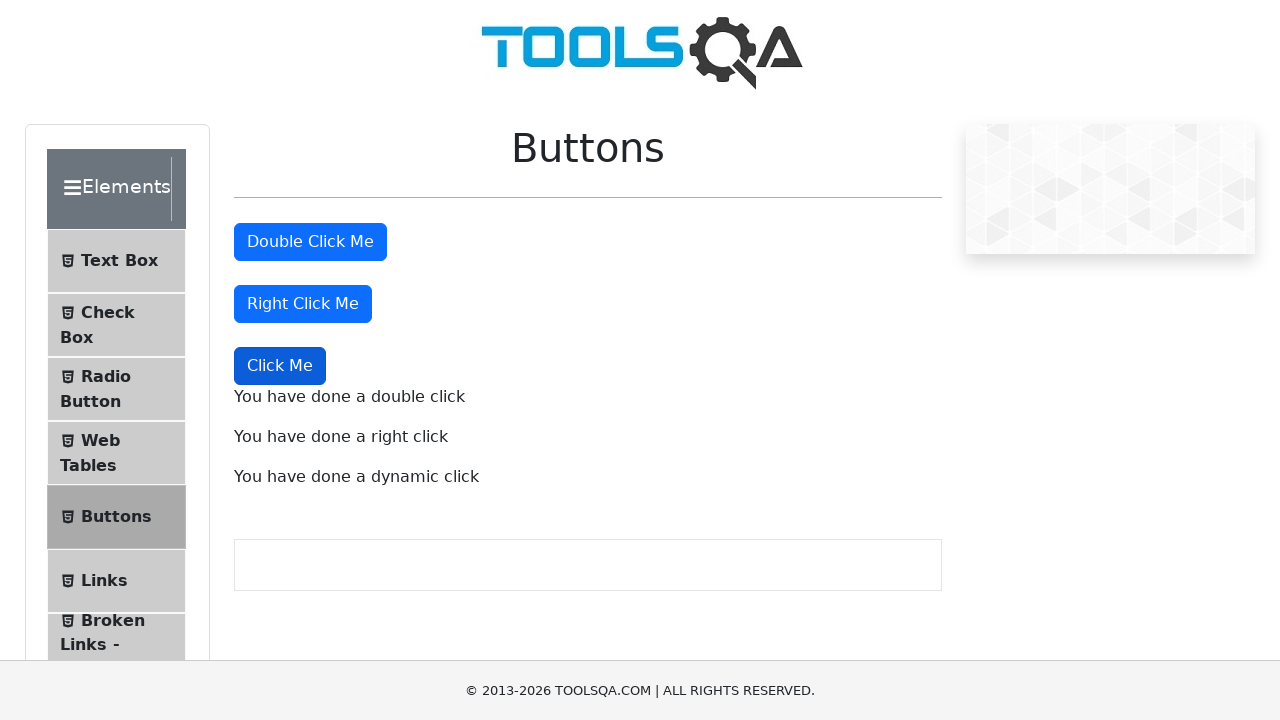

Dynamic click result message appeared
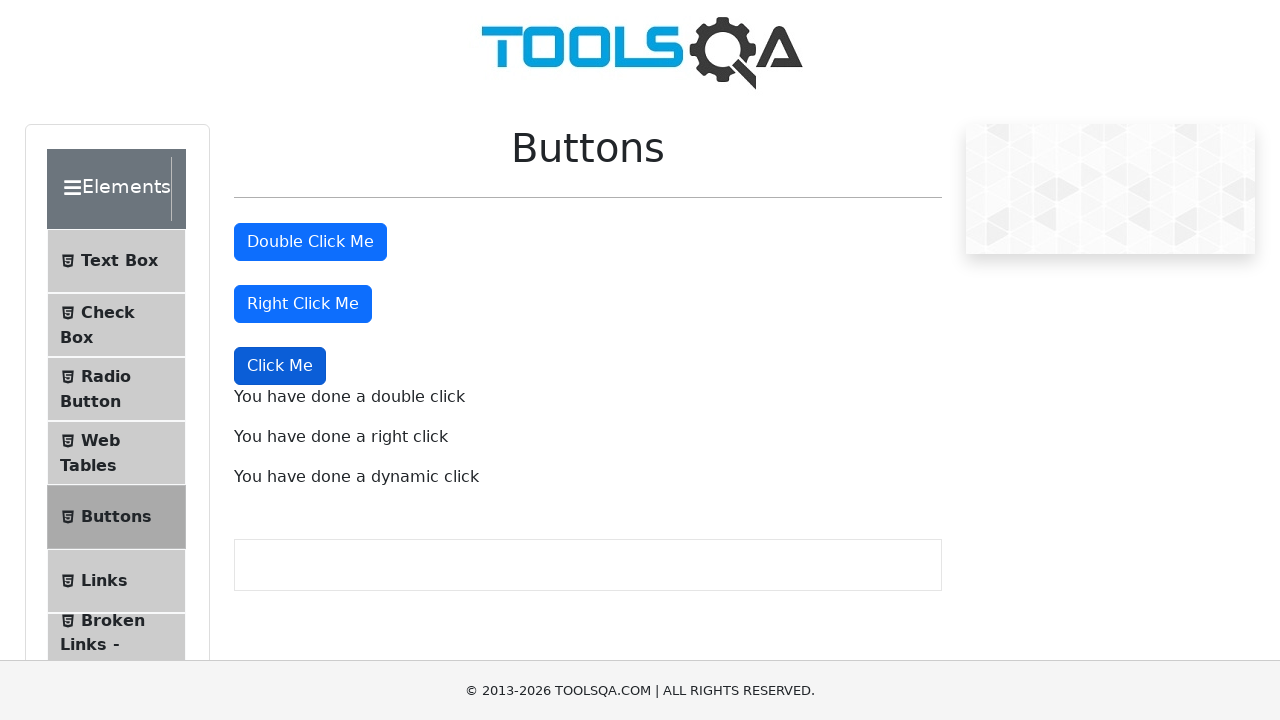

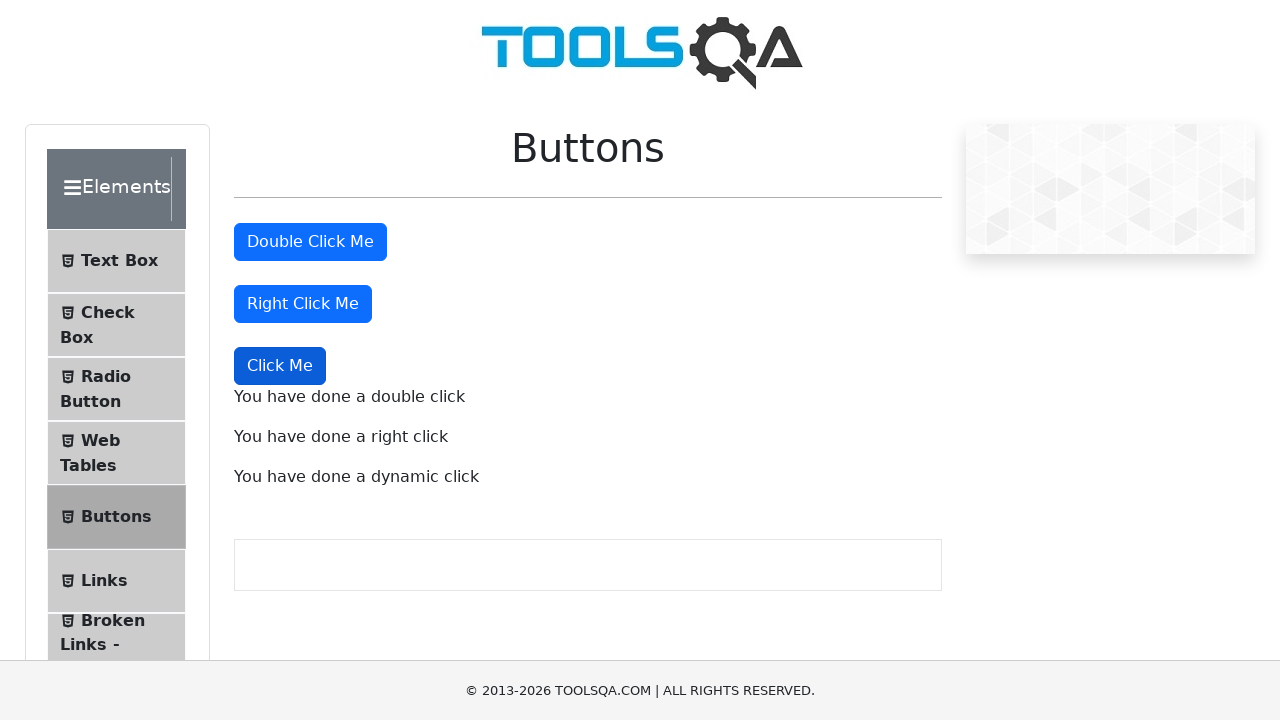